Tests registration form validation when password has no complexity (only numbers)

Starting URL: https://anatoly-karpovich.github.io/demo-login-form/

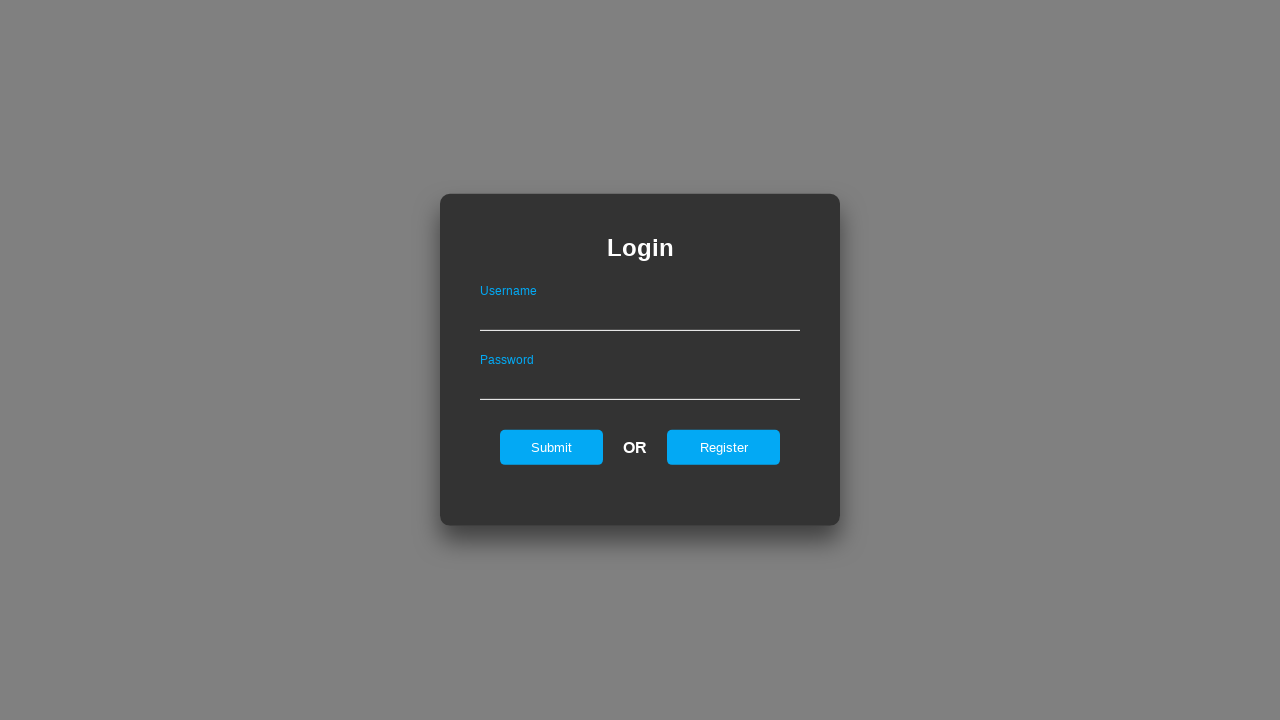

Clicked register link to show registration form at (724, 447) on #registerOnLogin
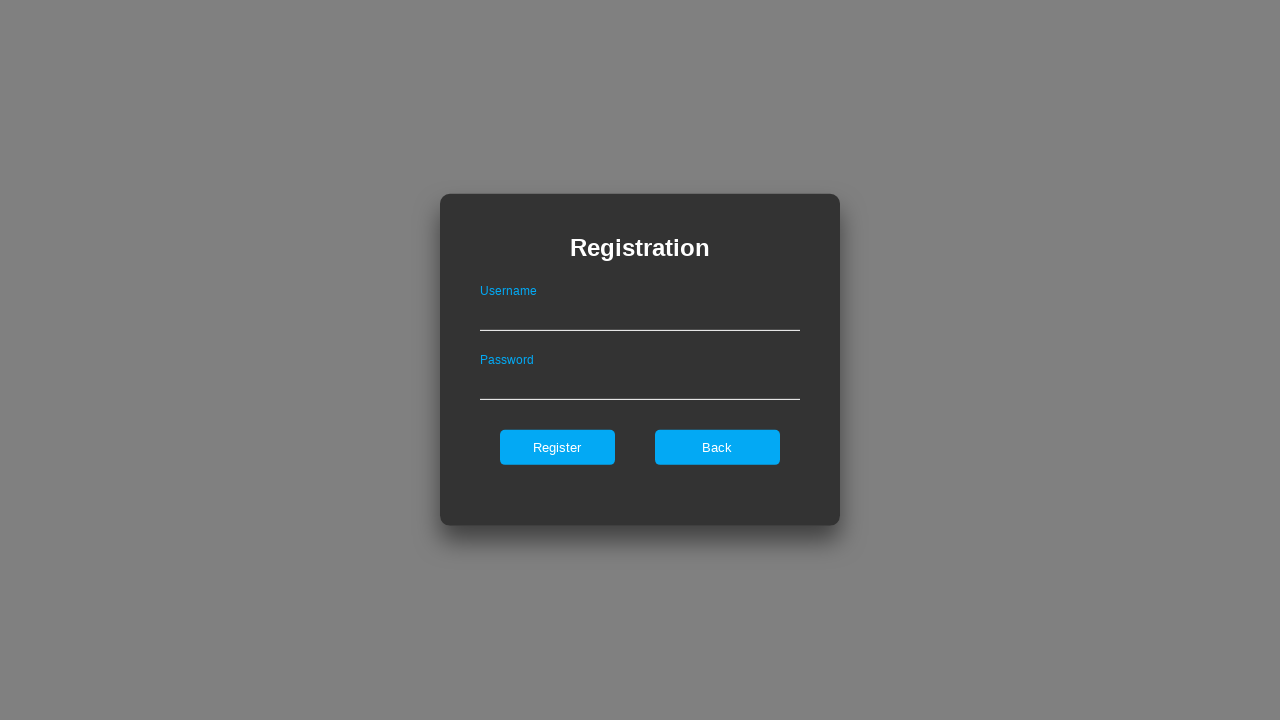

Filled username field with 'validUser' on .registerForm #userNameOnRegister
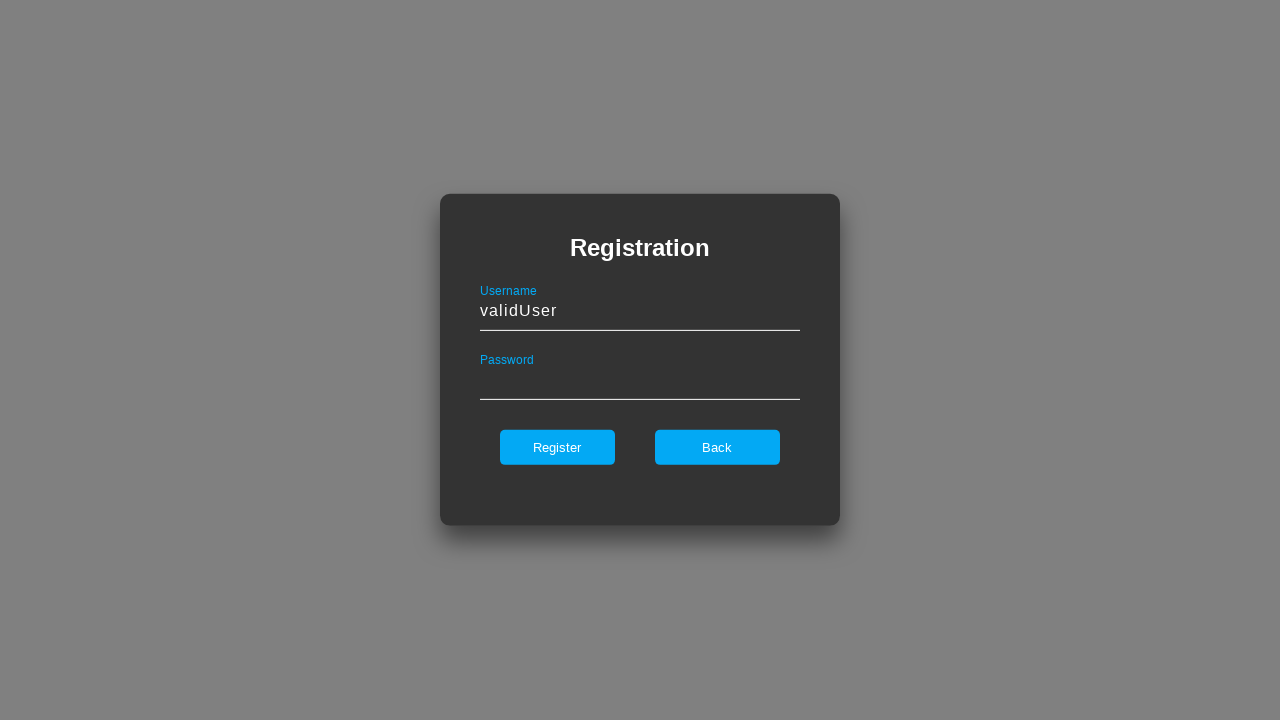

Filled password field with only numbers '12345678' on .registerForm #passwordOnRegister
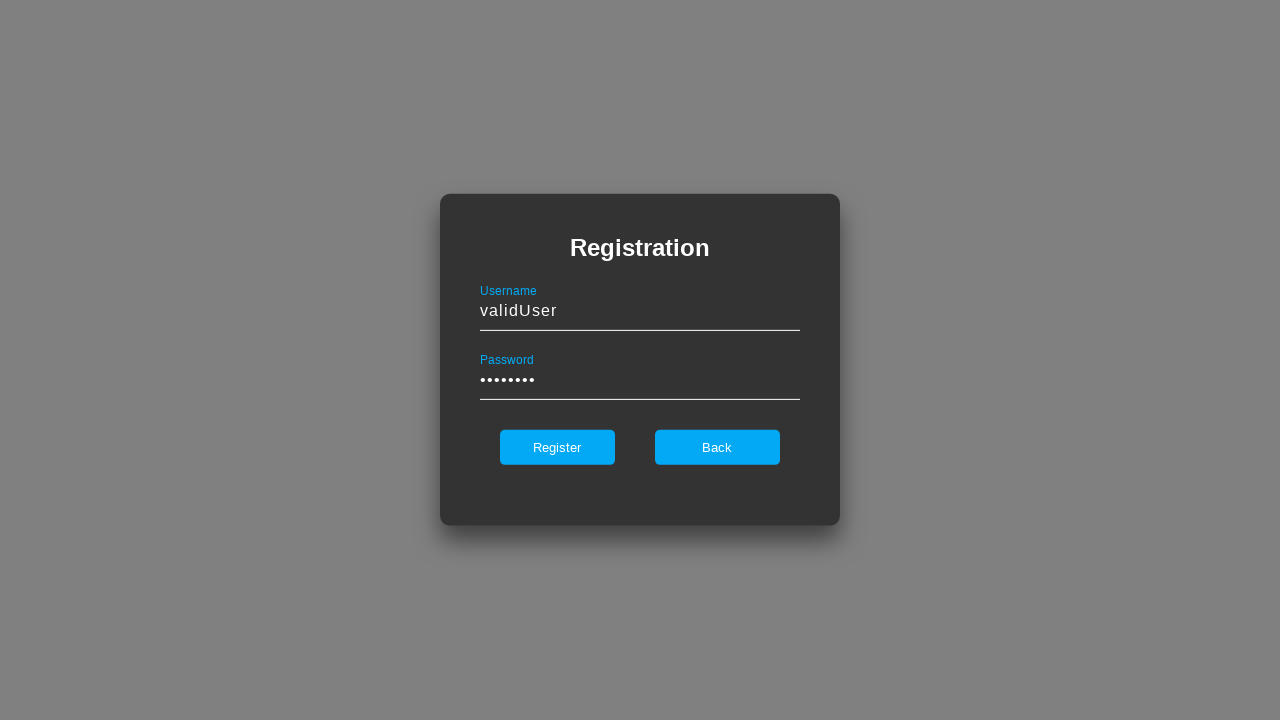

Clicked register button to submit form at (557, 447) on .registerForm #register
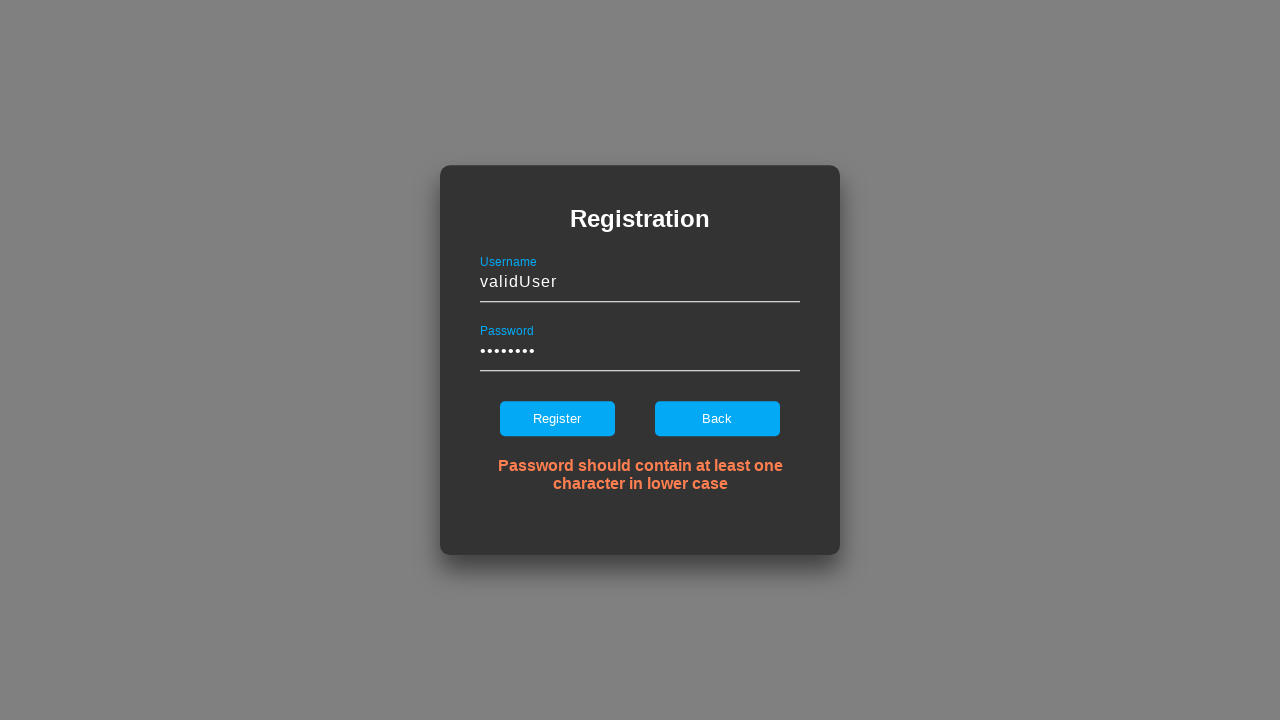

Verified error message appears: 'Password should contain at least one character in lower case'
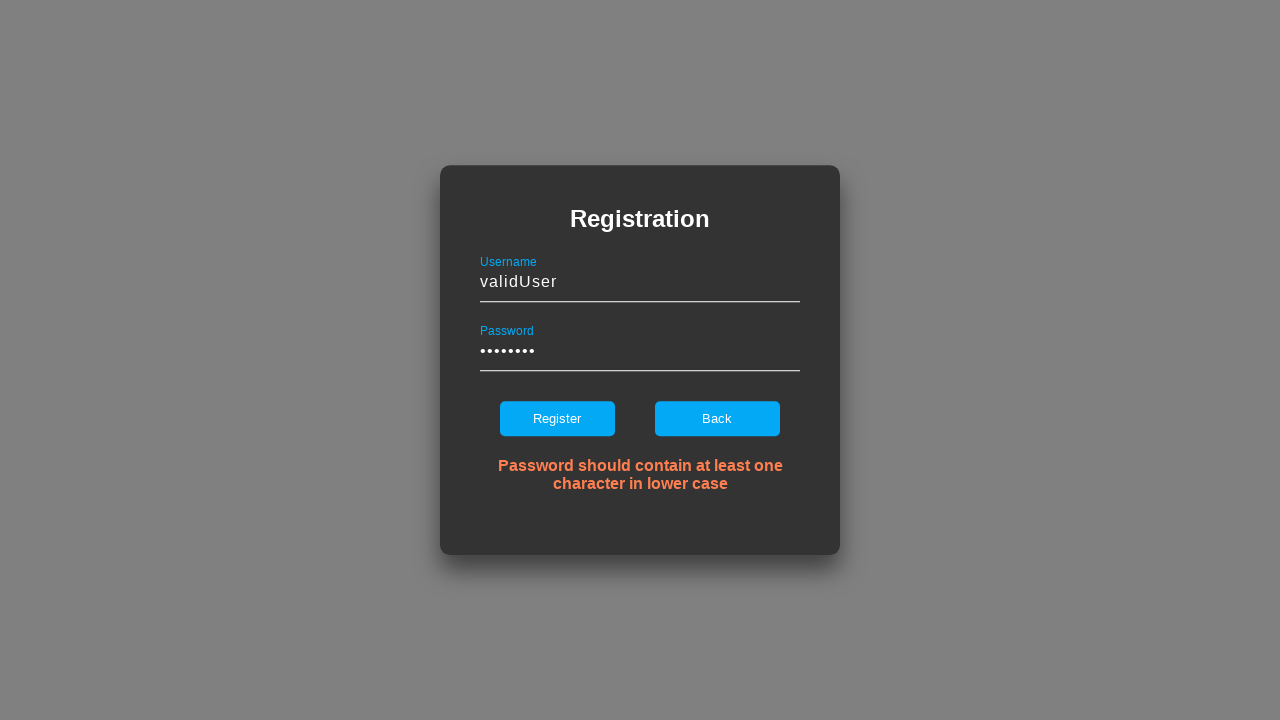

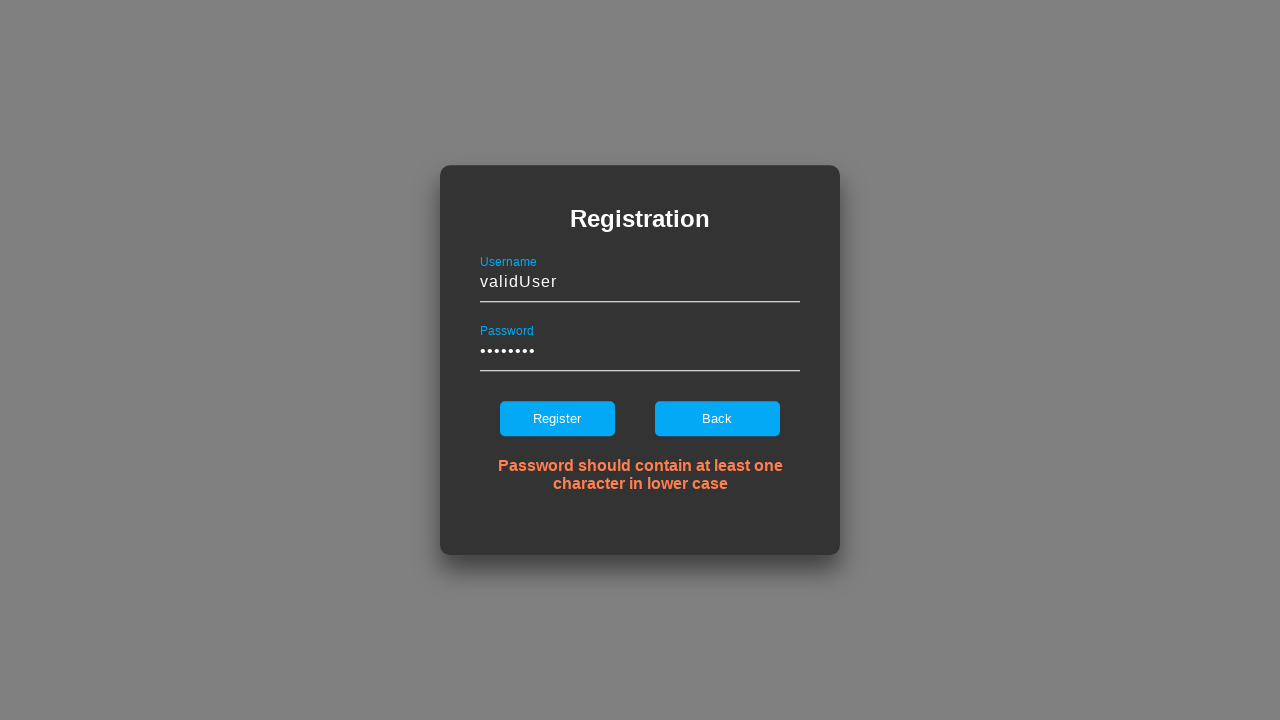